Tests multi-select dropdown by selecting multiple months and verifying the selections are displayed

Starting URL: https://multiple-select.wenzhixin.net.cn/templates/template.html?v=189&url=basic.html

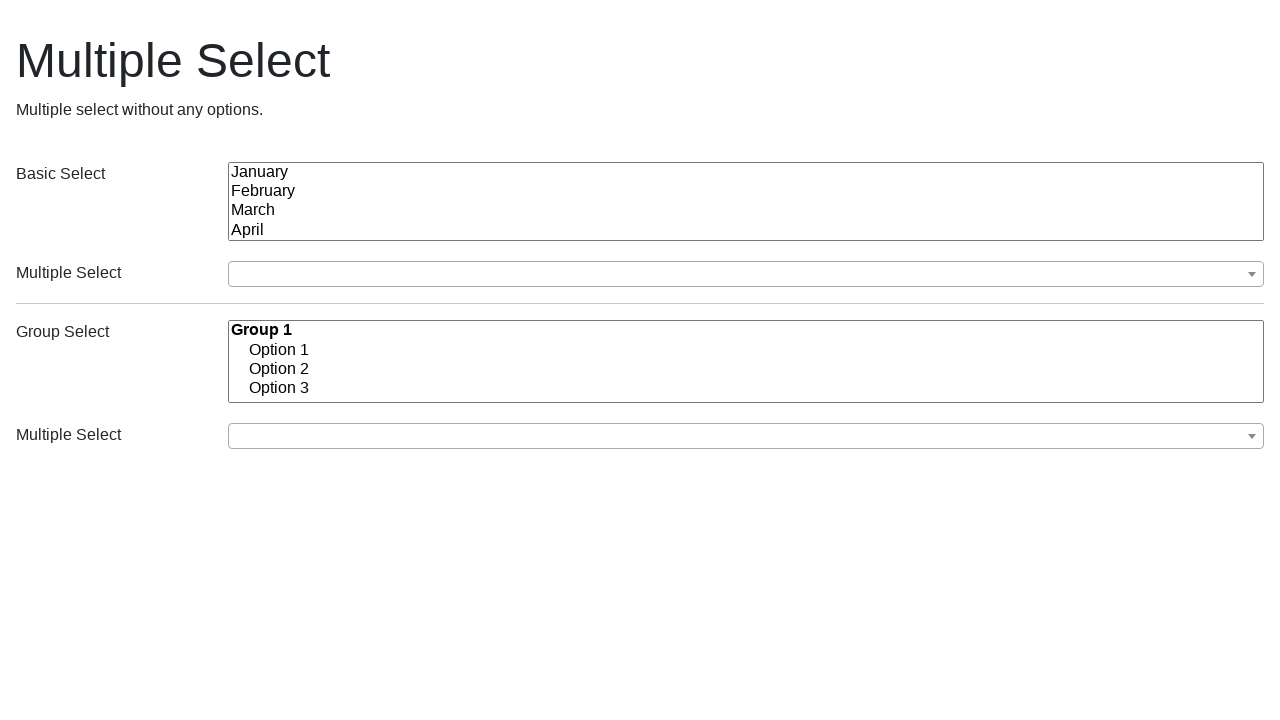

Clicked the first multi-select dropdown button to open it at (746, 274) on (//button[@class='ms-choice'])[1]
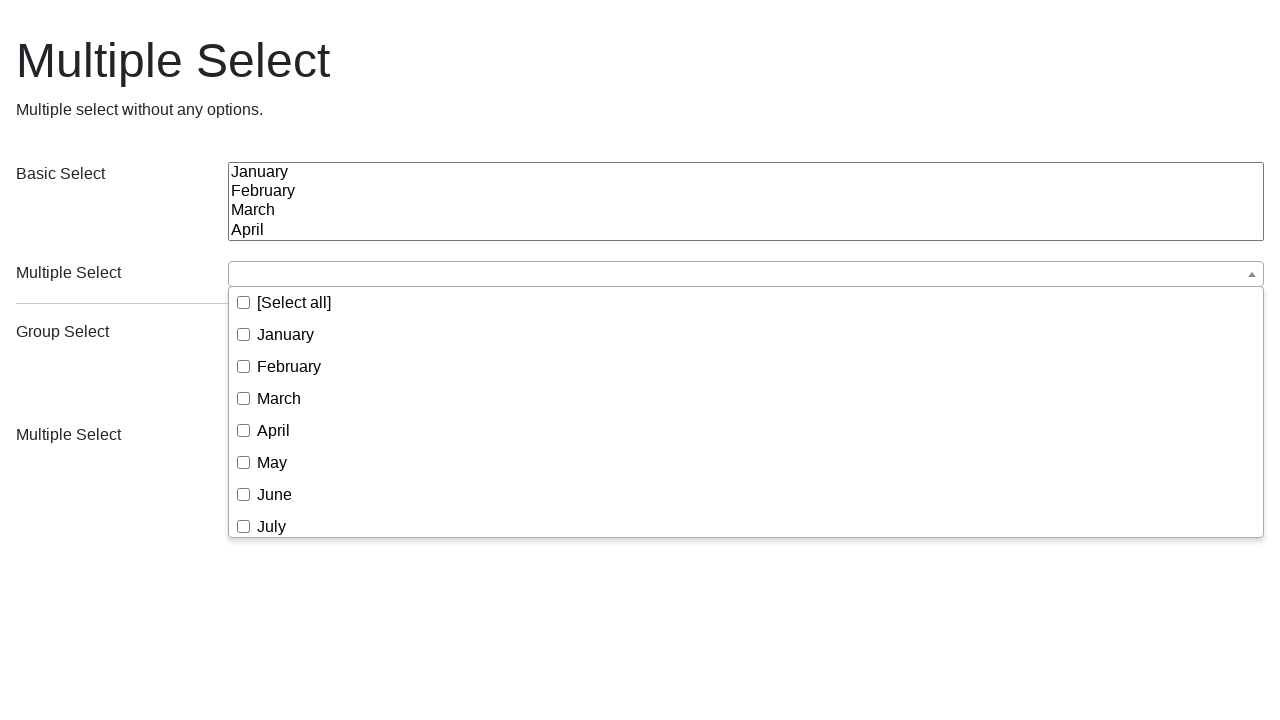

Selected January from the dropdown at (286, 334) on (//button[@class='ms-choice'])[1]/following-sibling::div/ul//span[text()='Januar
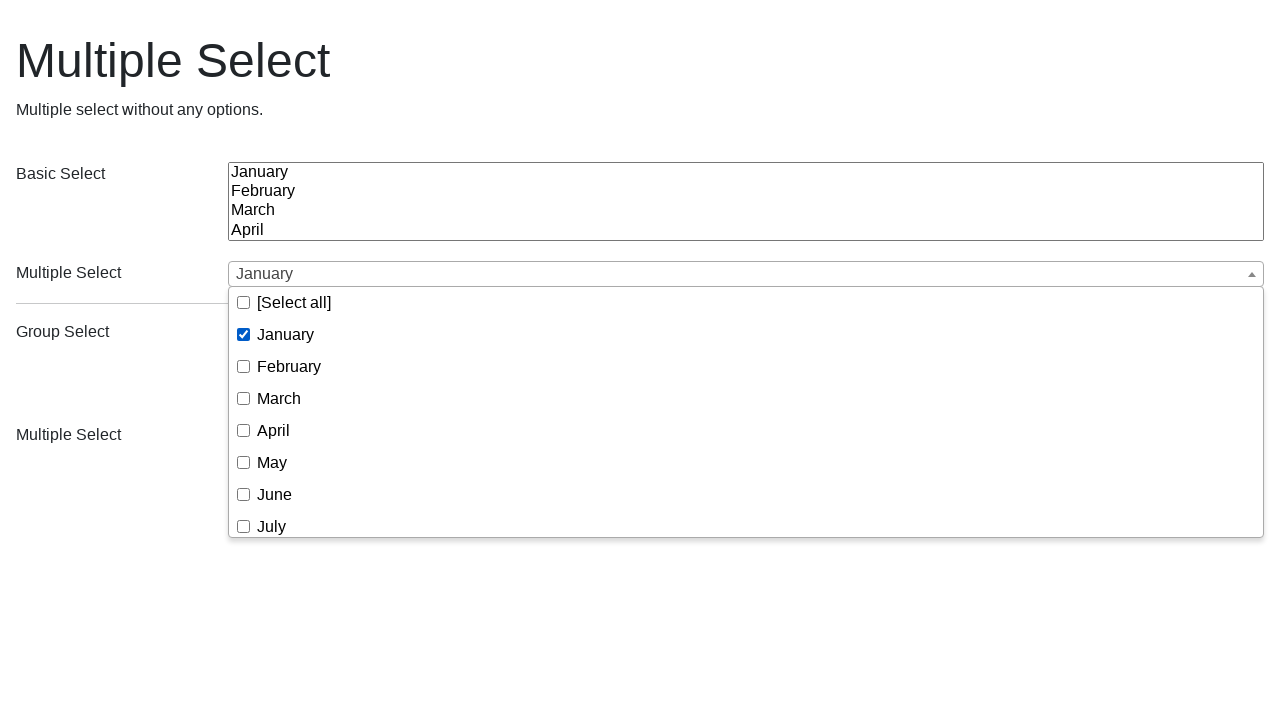

Selected April from the dropdown at (274, 430) on (//button[@class='ms-choice'])[1]/following-sibling::div/ul//span[text()='April'
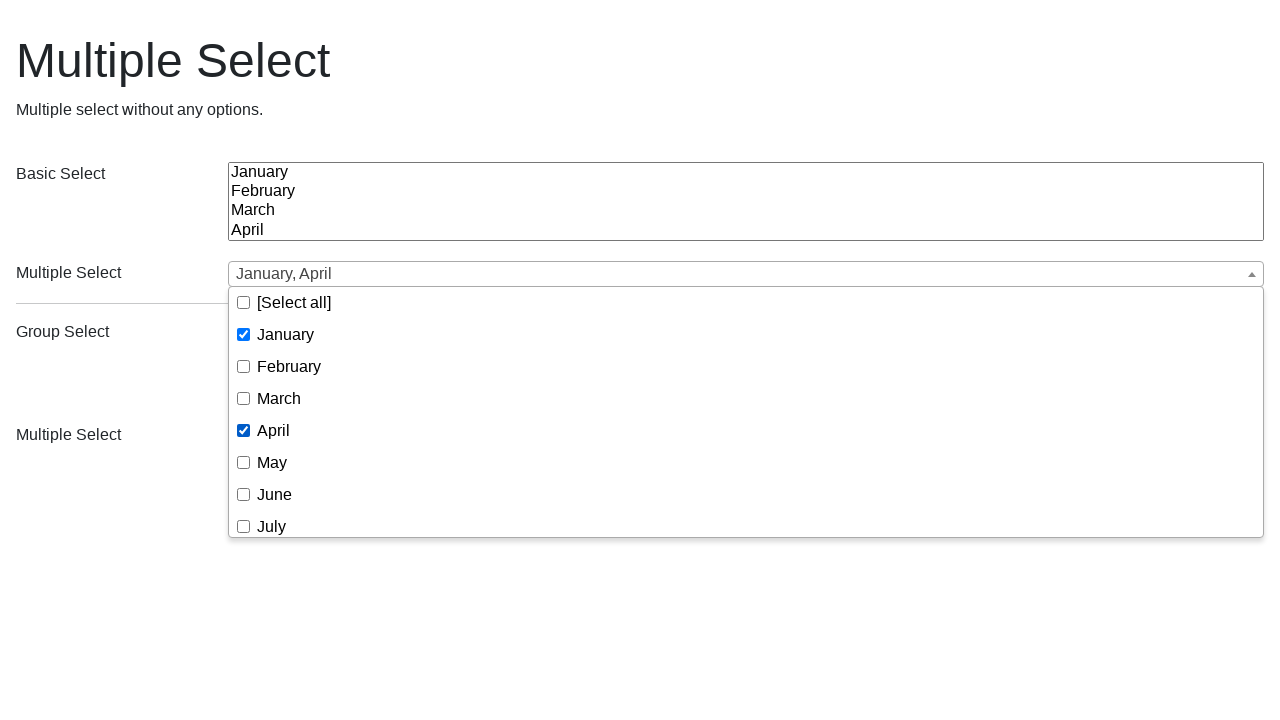

Selected October from the dropdown at (285, 456) on (//button[@class='ms-choice'])[1]/following-sibling::div/ul//span[text()='Octobe
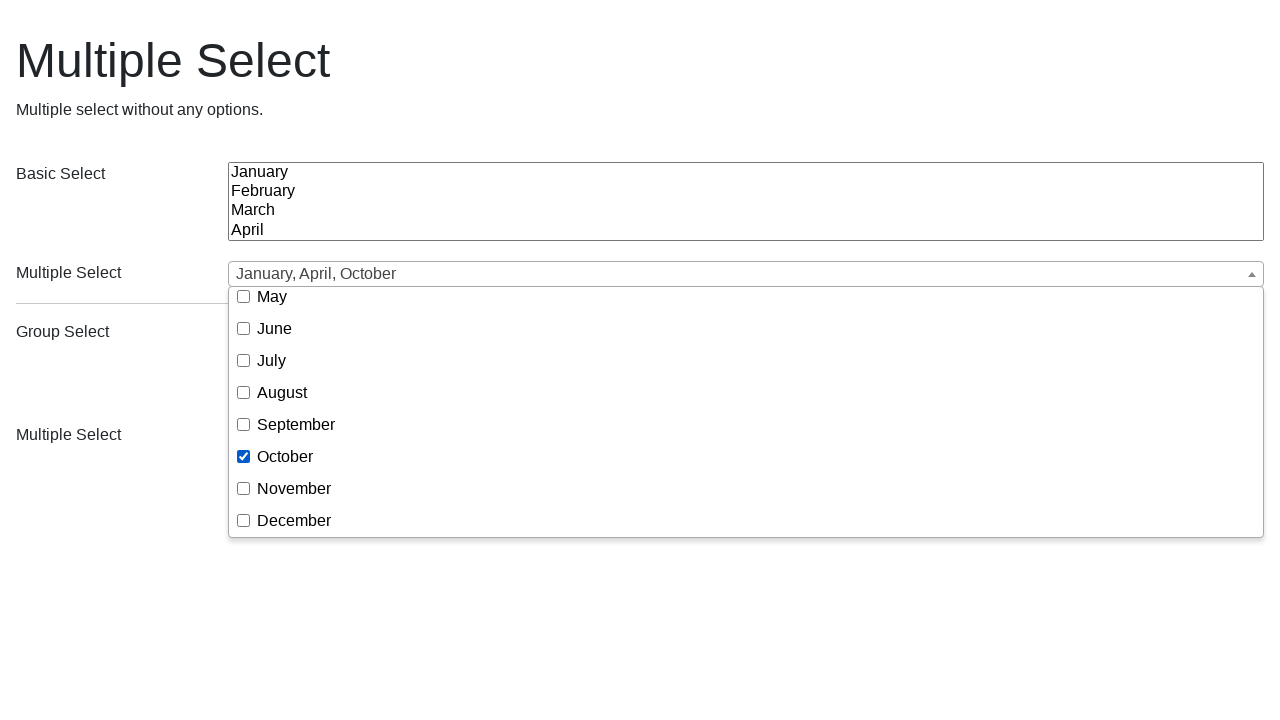

Refreshed the page
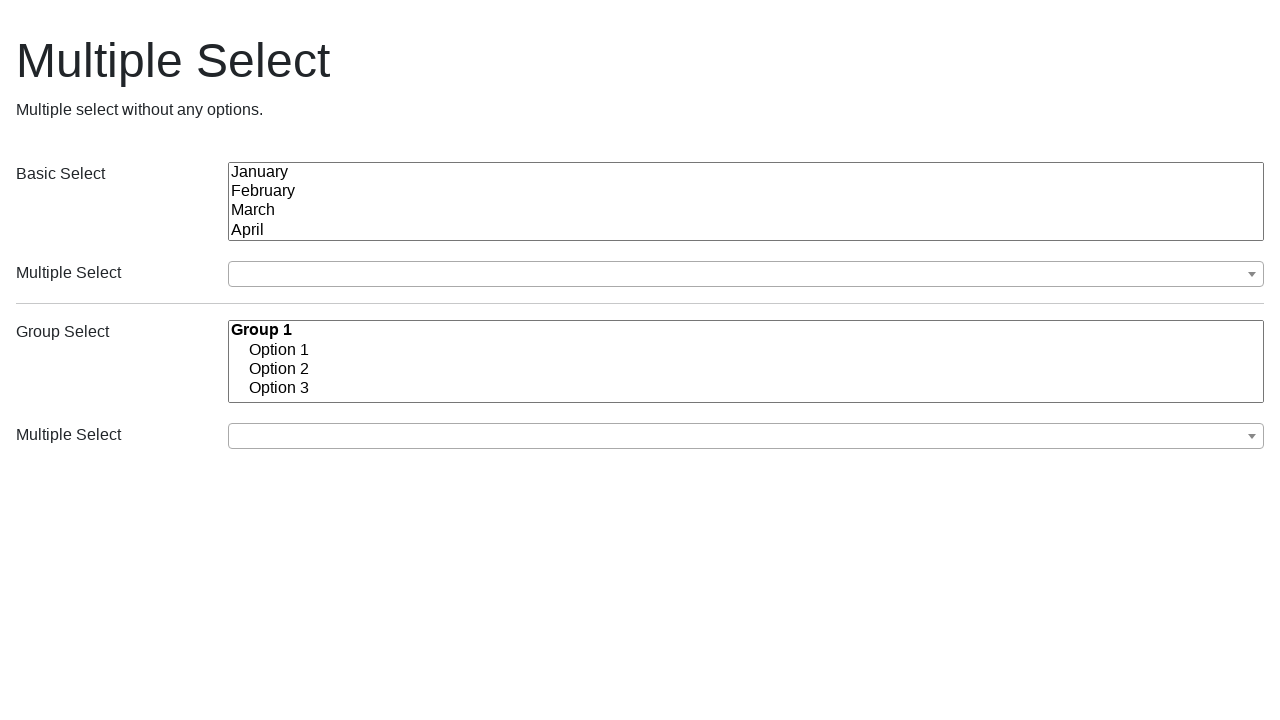

Clicked the first multi-select dropdown button to open it after page refresh at (746, 274) on (//button[@class='ms-choice'])[1]
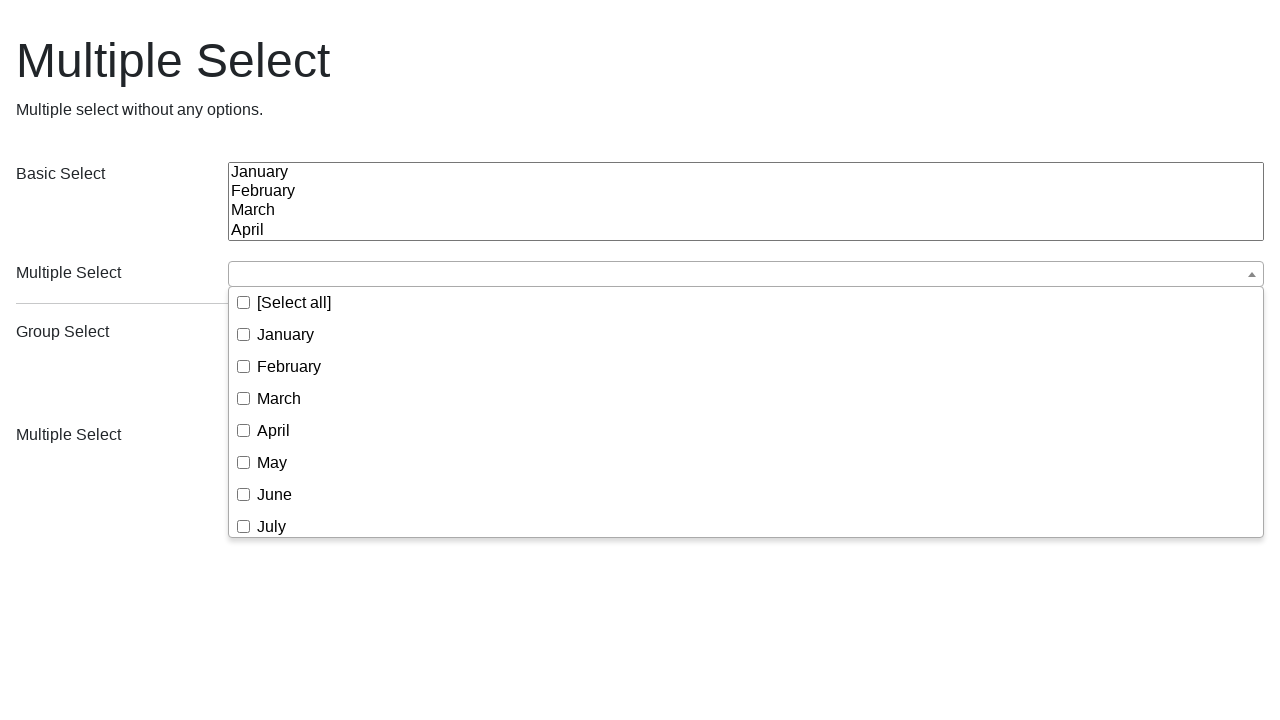

Selected January from the dropdown again at (286, 334) on (//button[@class='ms-choice'])[1]/following-sibling::div/ul//span[text()='Januar
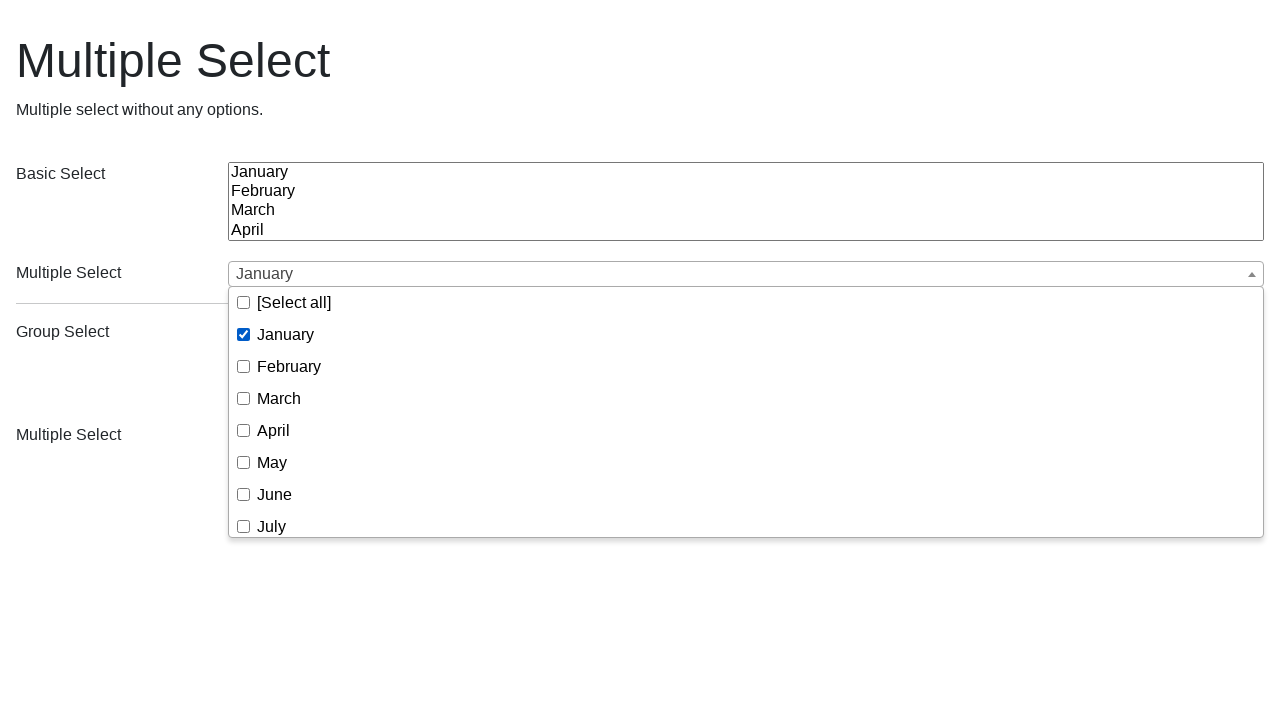

Selected April from the dropdown again at (274, 430) on (//button[@class='ms-choice'])[1]/following-sibling::div/ul//span[text()='April'
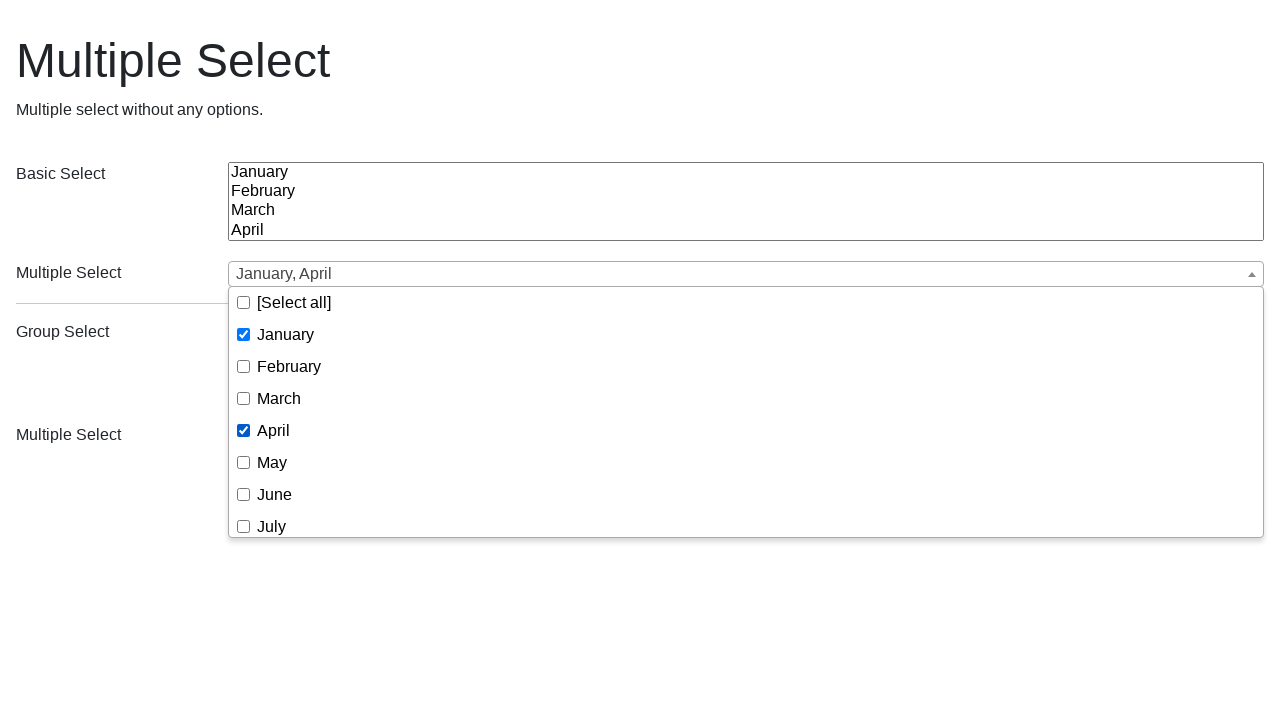

Selected October from the dropdown again at (285, 456) on (//button[@class='ms-choice'])[1]/following-sibling::div/ul//span[text()='Octobe
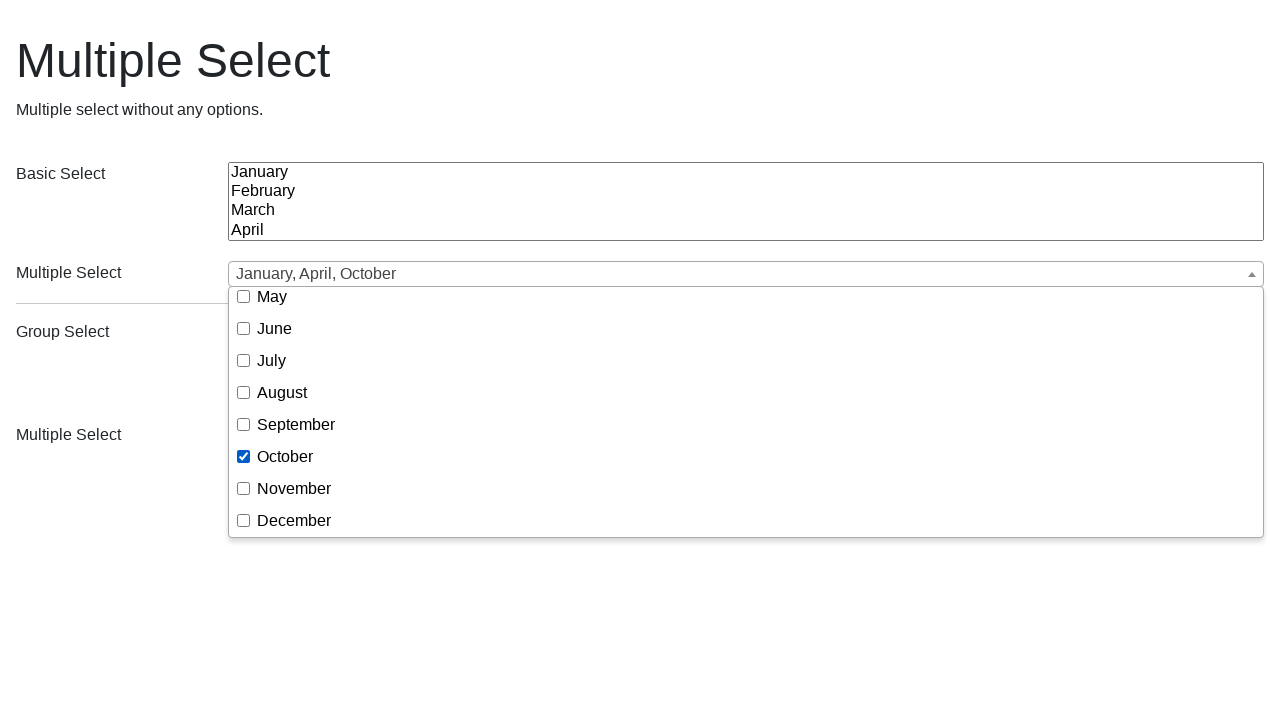

Selected December from the dropdown at (294, 520) on (//button[@class='ms-choice'])[1]/following-sibling::div/ul//span[text()='Decemb
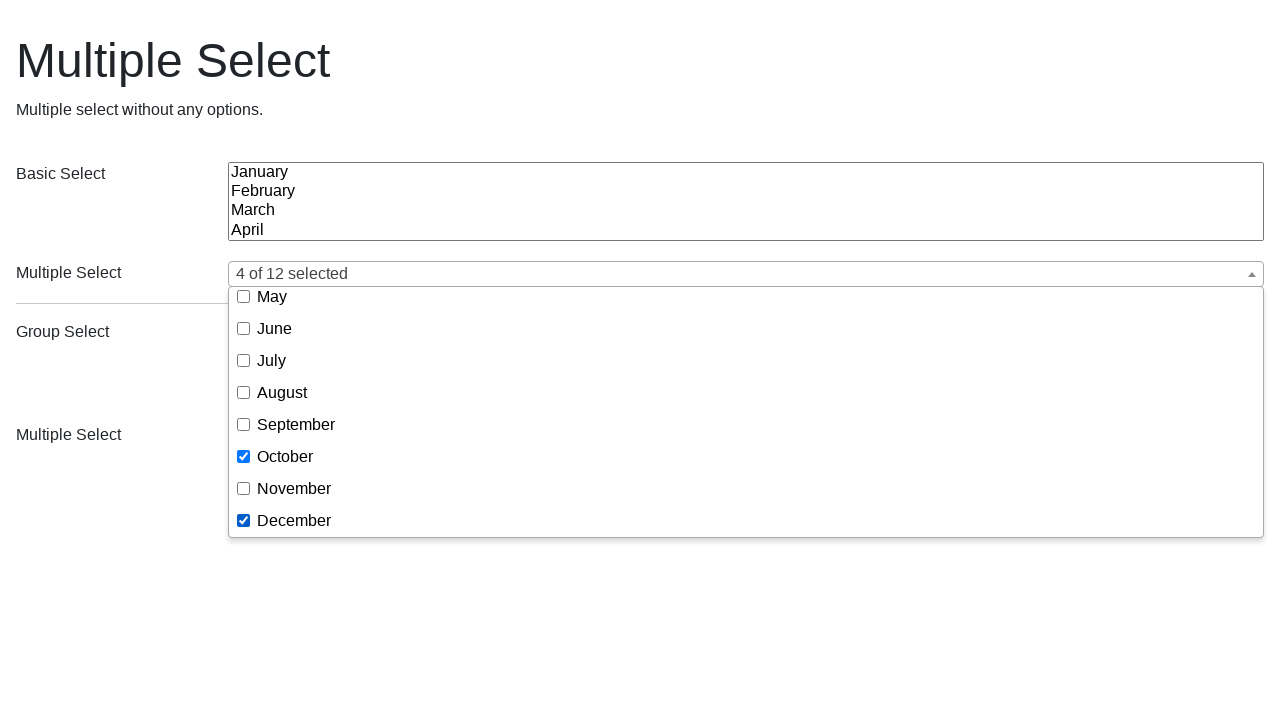

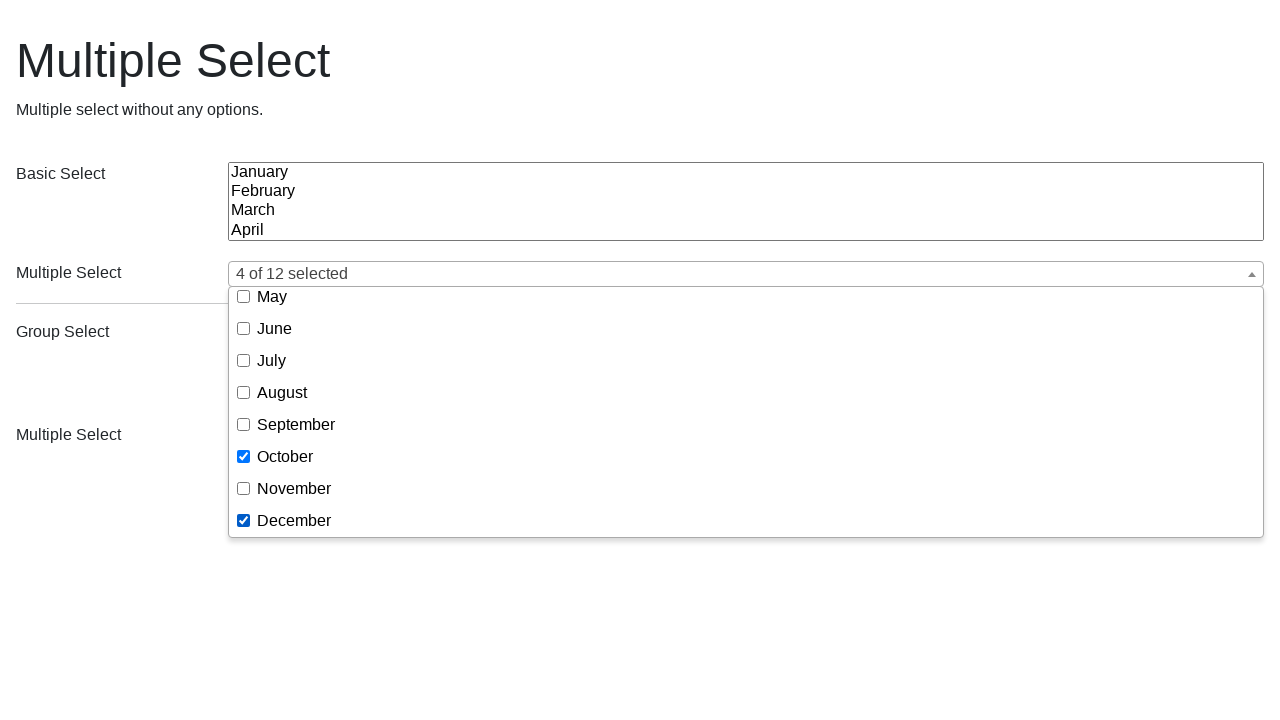